Tests search functionality on OpenCart demo site by clearing the search input, typing "mac", and clicking the search button using standard Selenium click

Starting URL: http://opencart.abstracta.us/

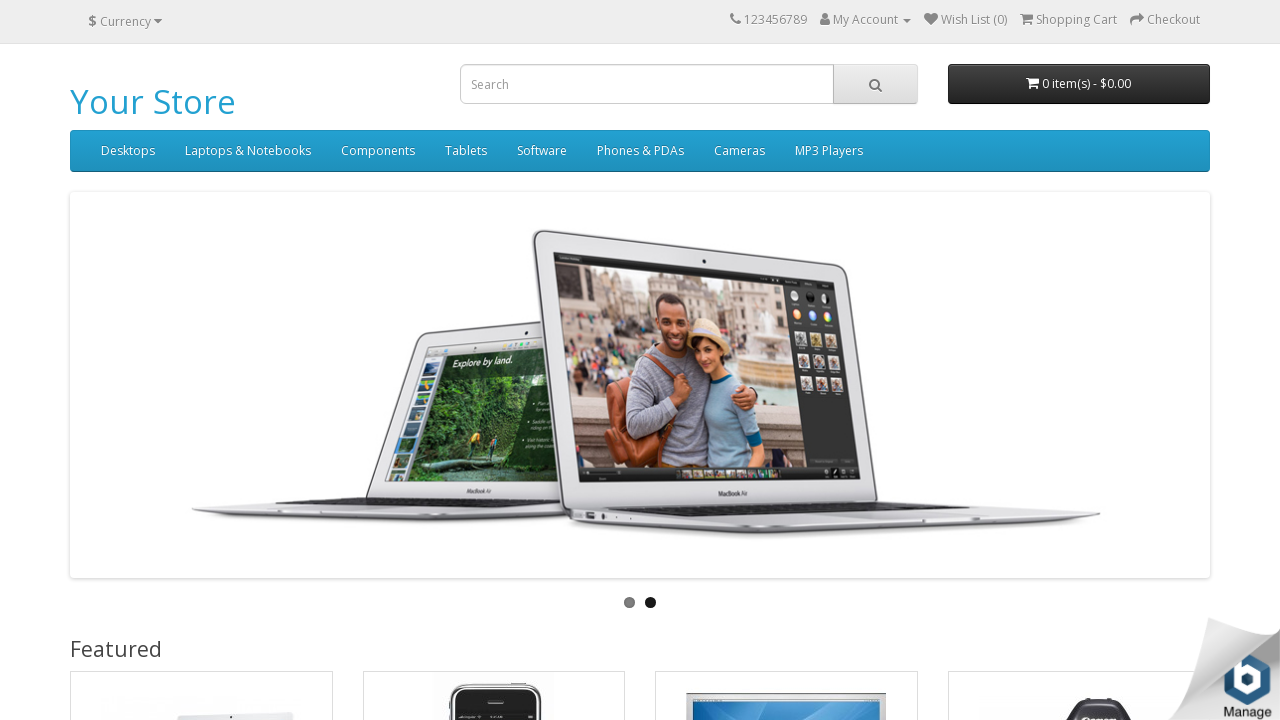

Cleared the search input field on #search input
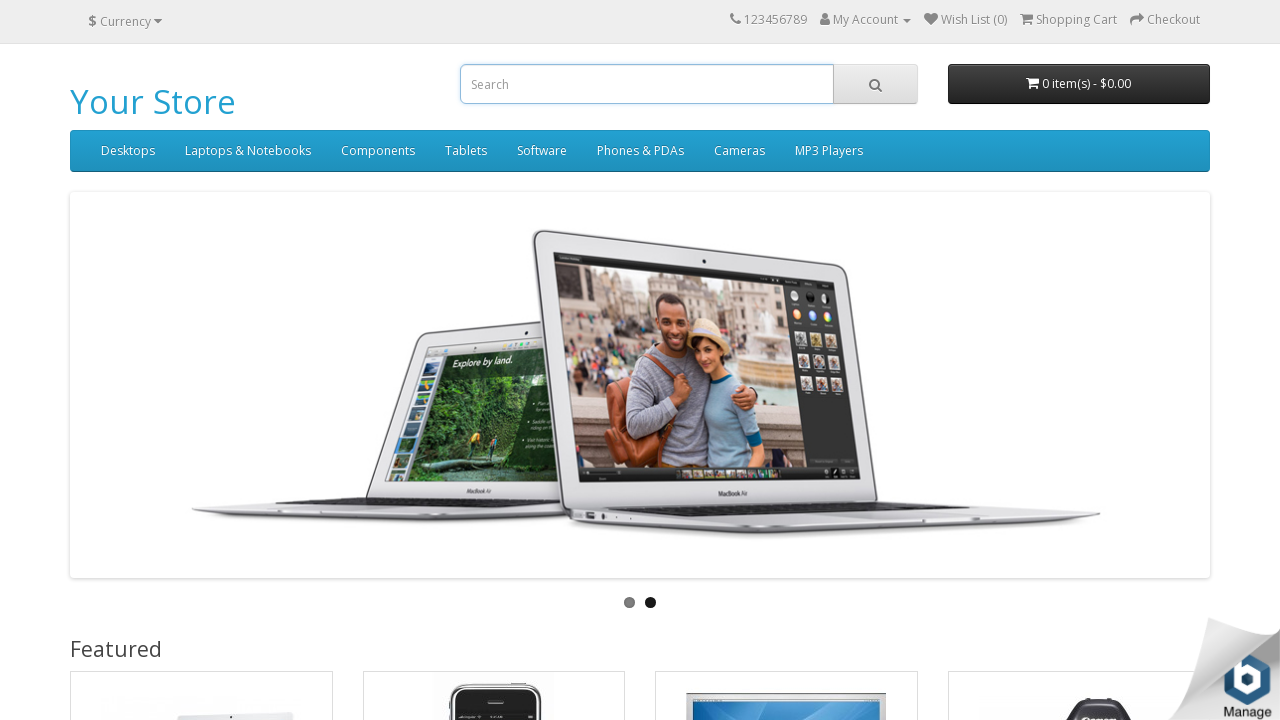

Typed 'mac' into the search input field on #search input
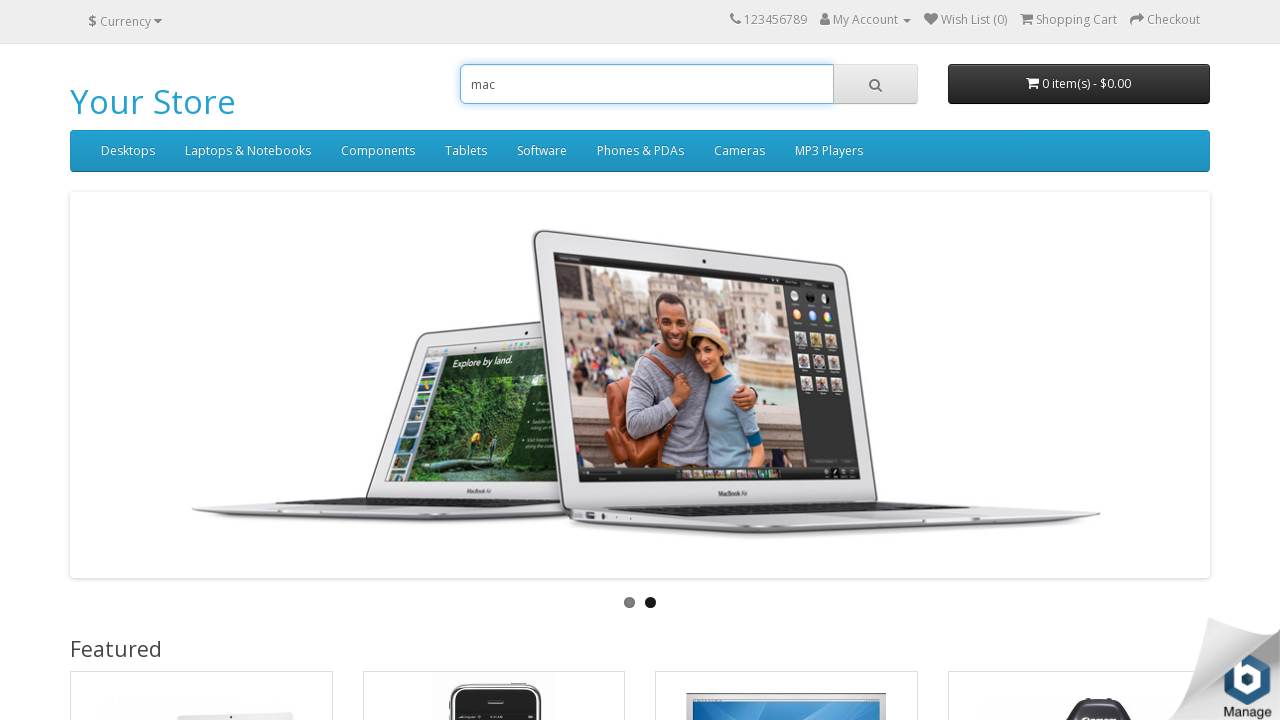

Clicked the search button at (875, 84) on #search button
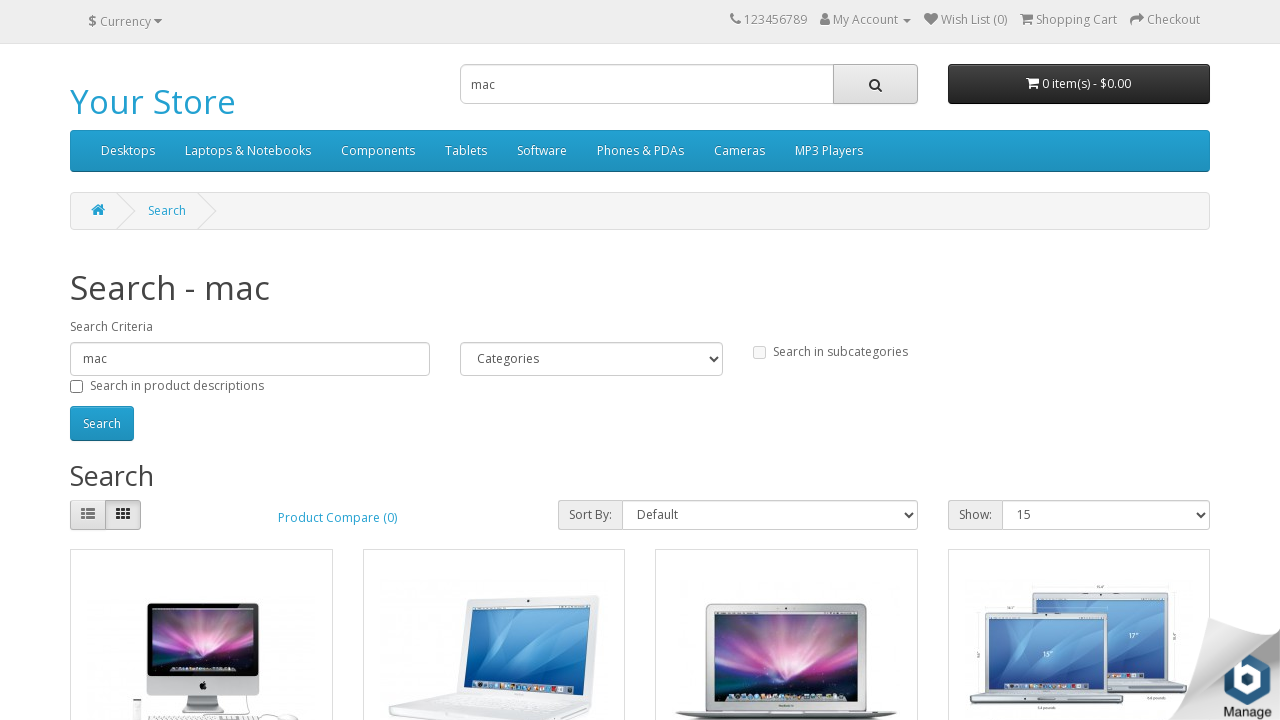

Waited for search results to load (networkidle)
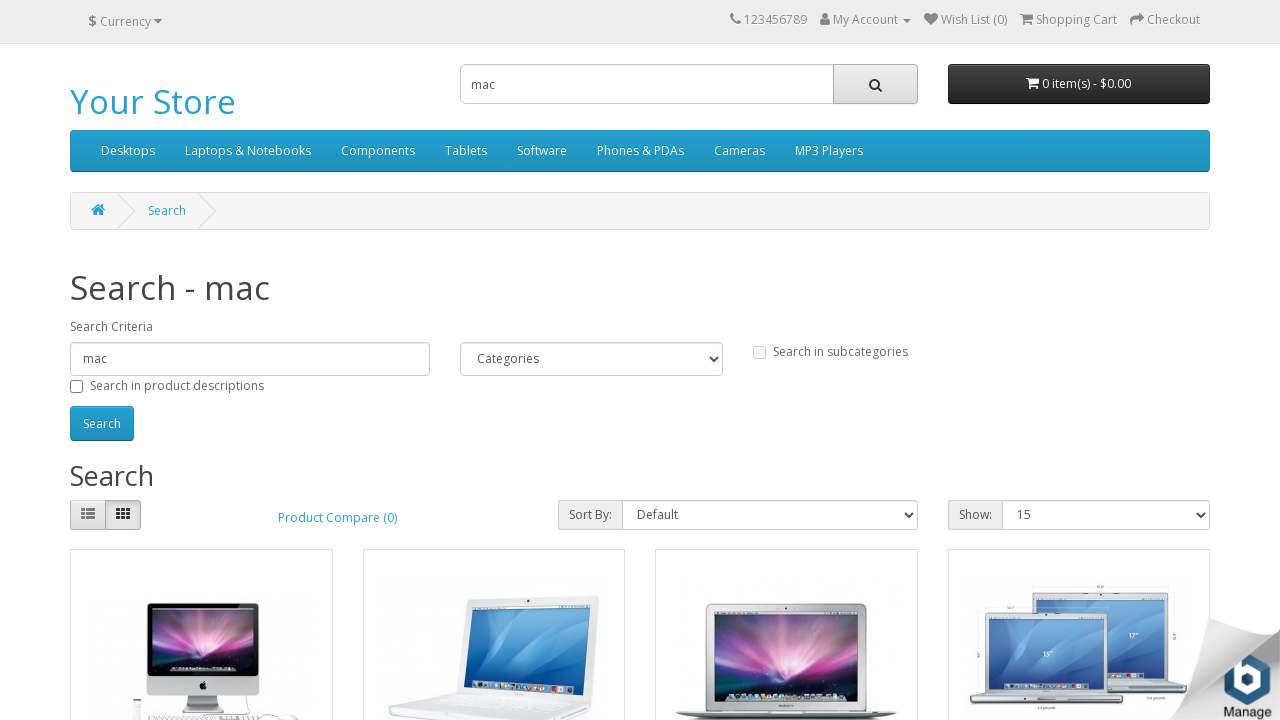

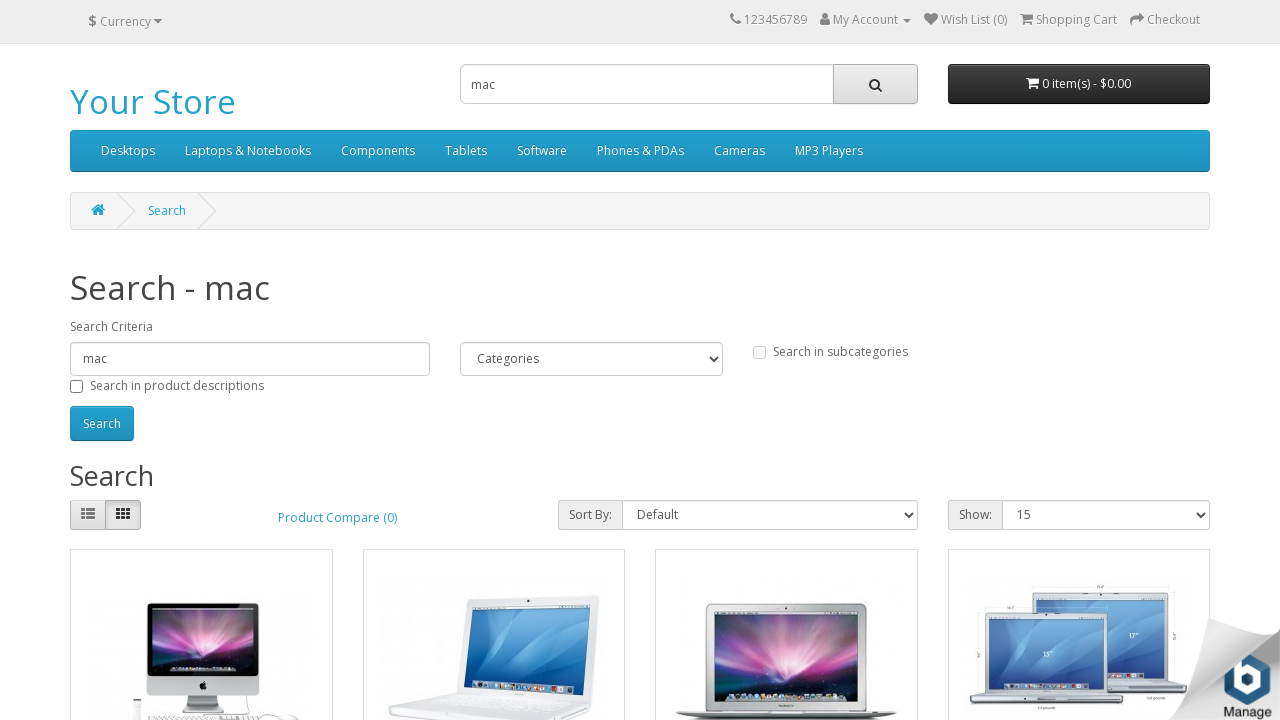